Tests a wait functionality by waiting for a button to become clickable, clicking it, and verifying a success message appears.

Starting URL: http://suninjuly.github.io/wait2.html

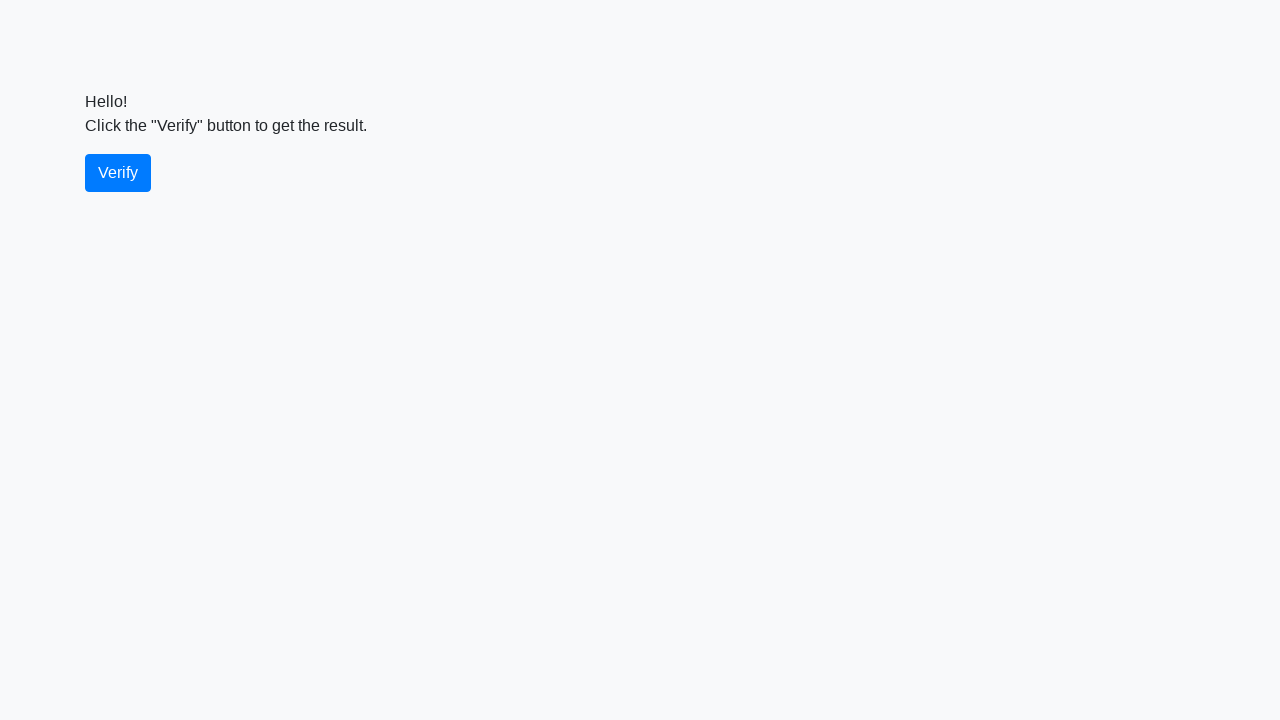

Waited for verify button to become visible
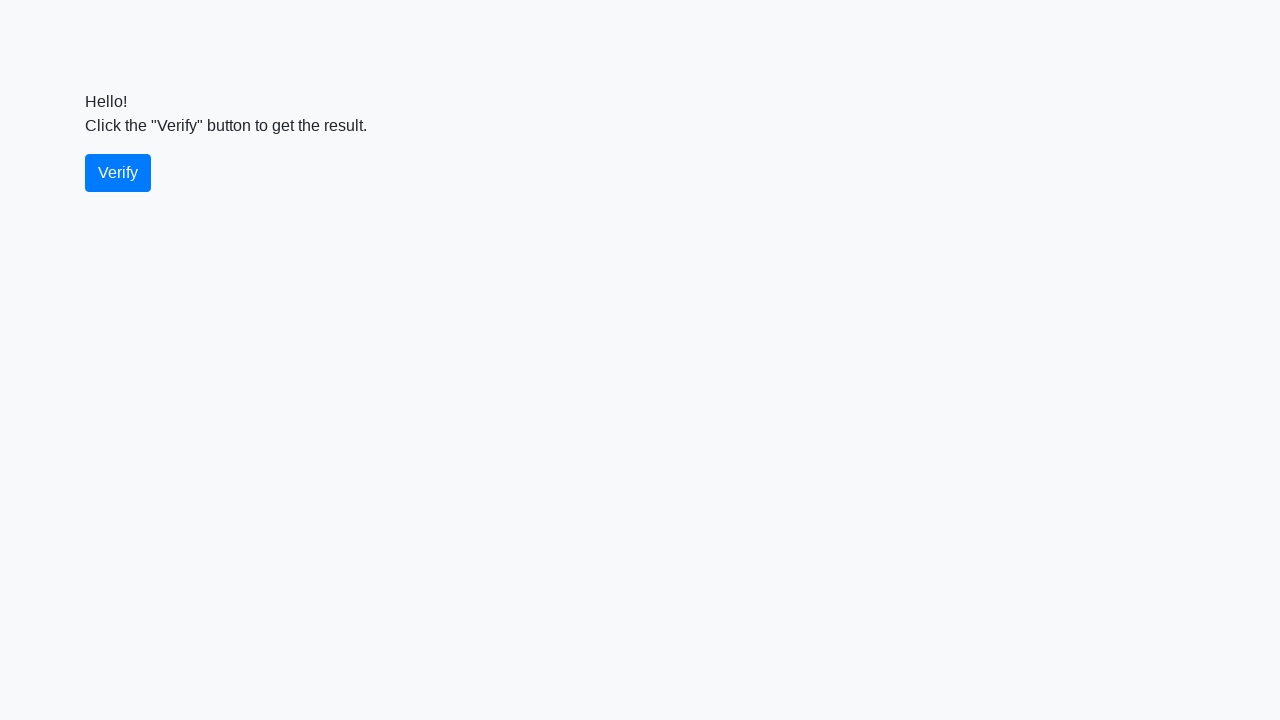

Clicked the verify button at (118, 173) on #verify
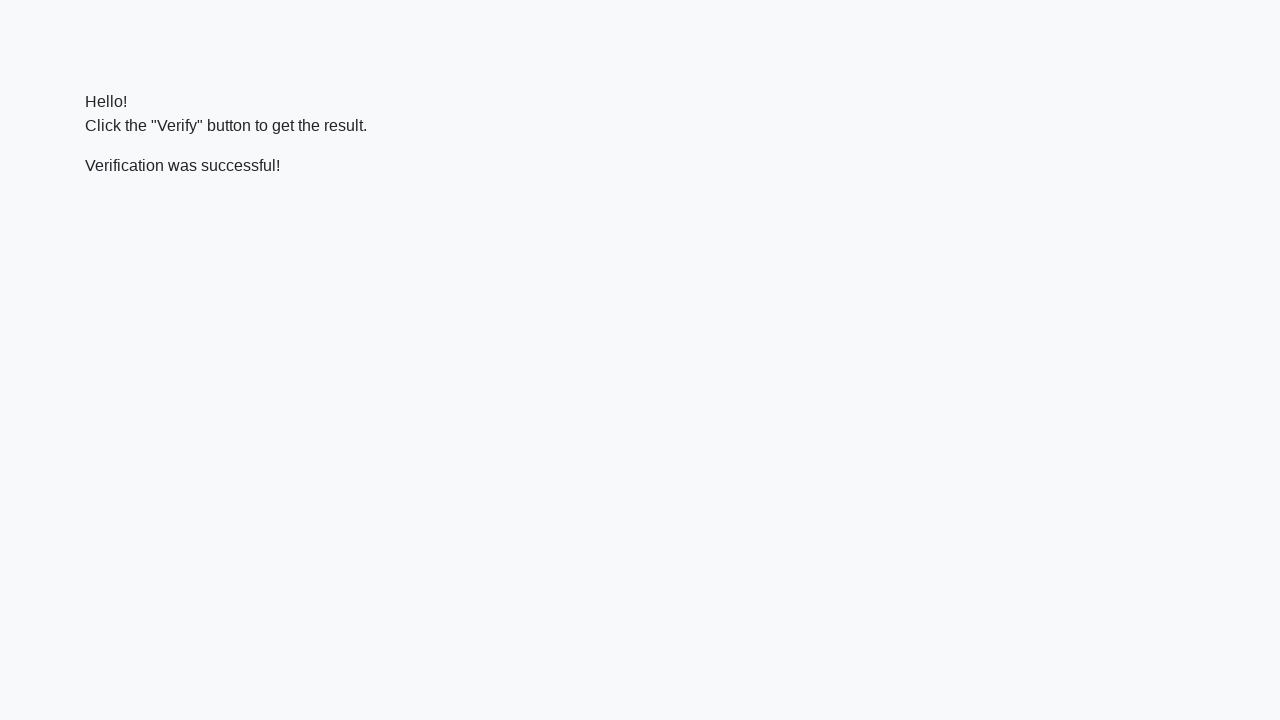

Waited for success message to appear
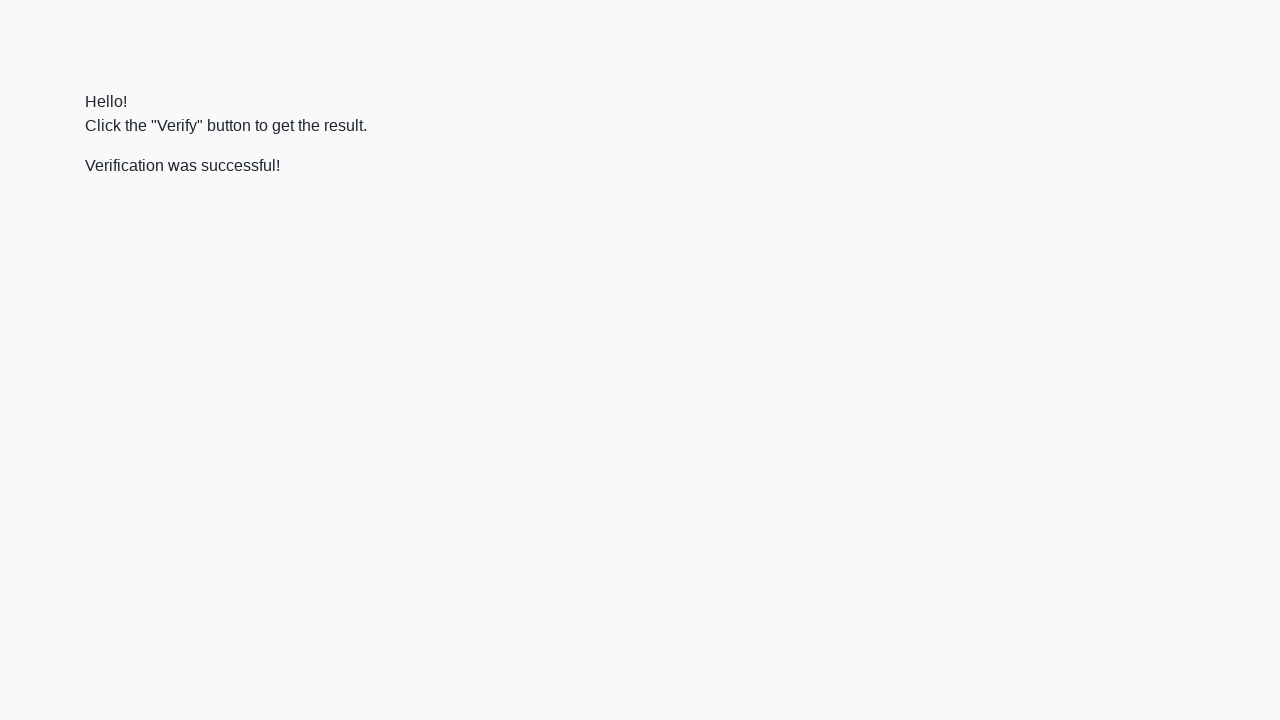

Located the success message element
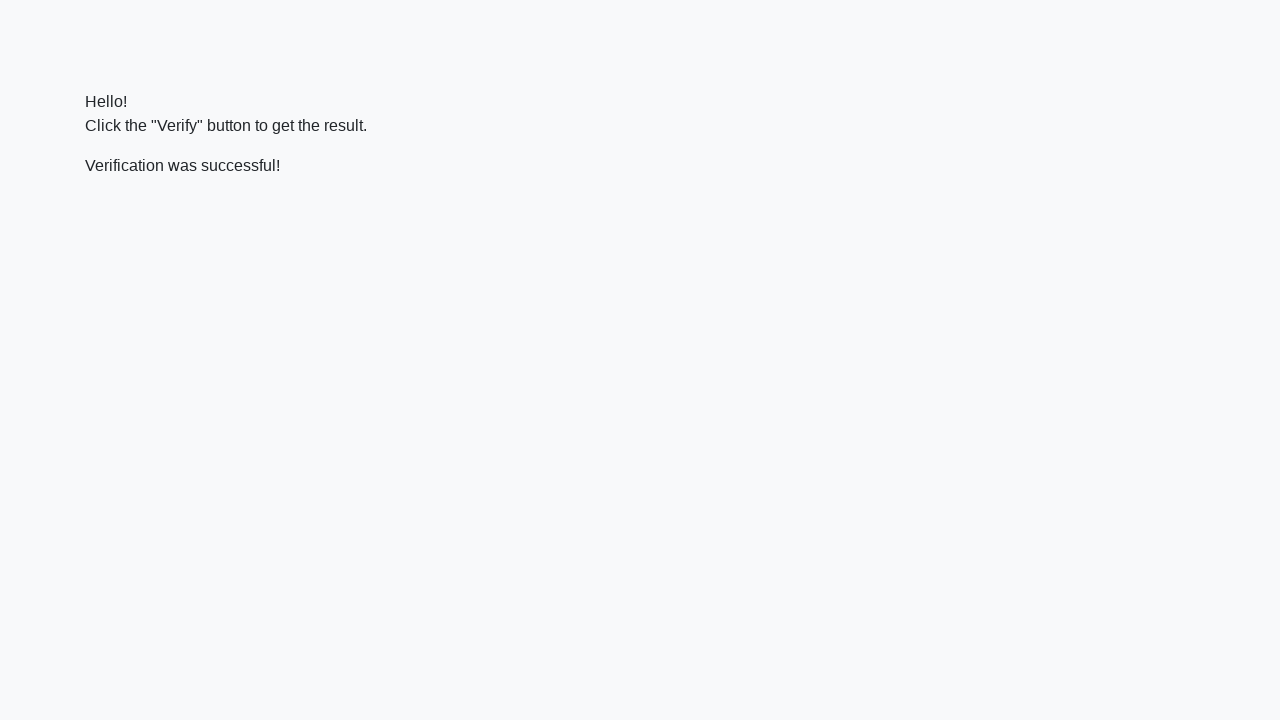

Verified that success message contains 'successful'
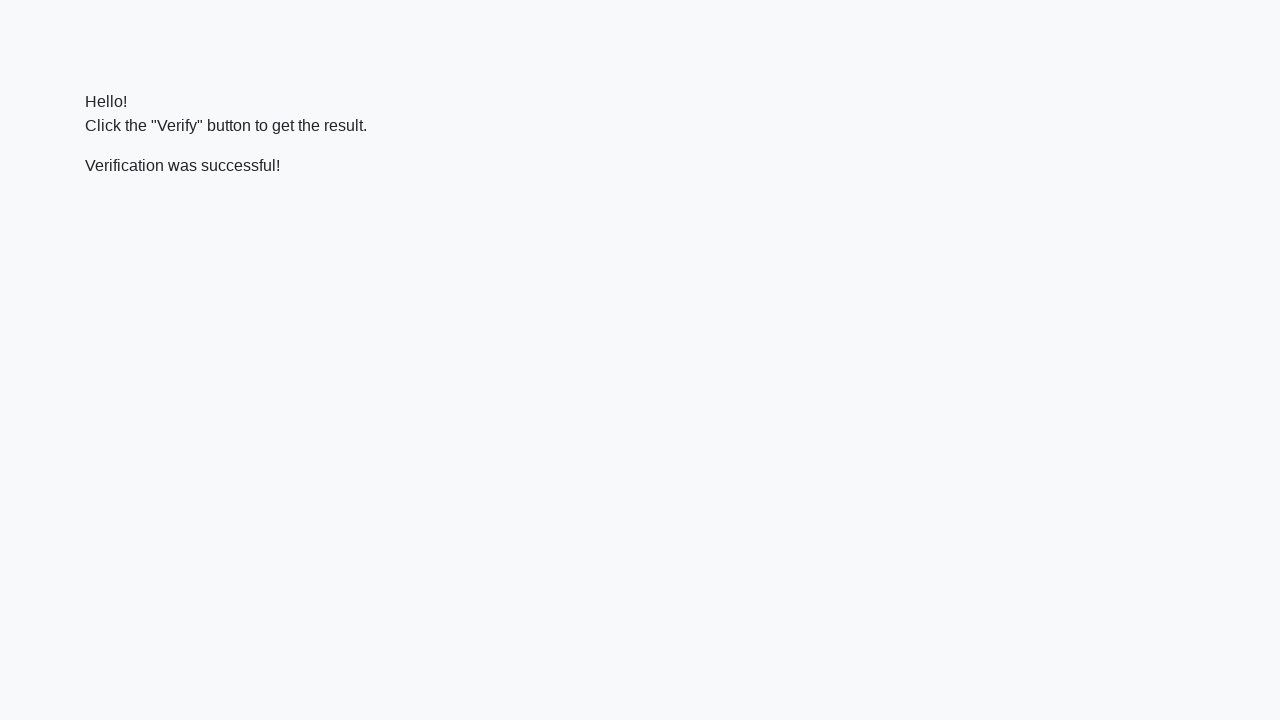

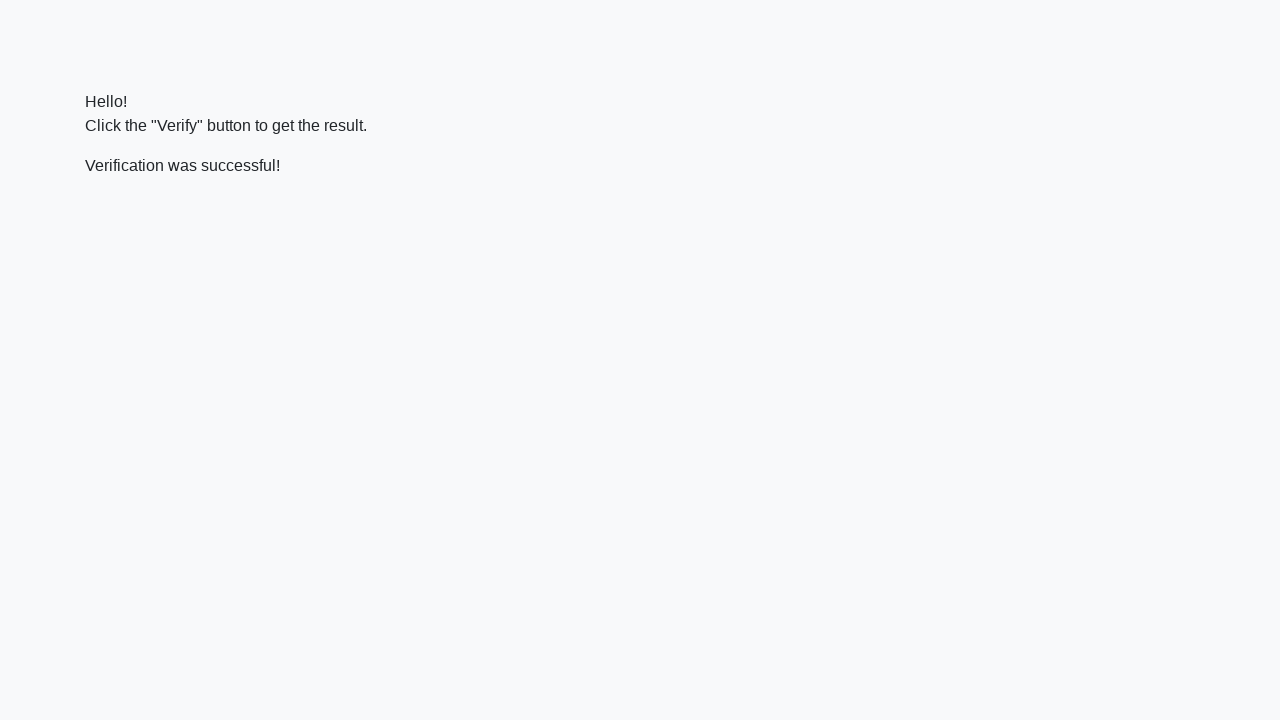